Verifies that cart and contact navigation elements are present on the page using XPath selectors

Starting URL: https://www.demoblaze.com/

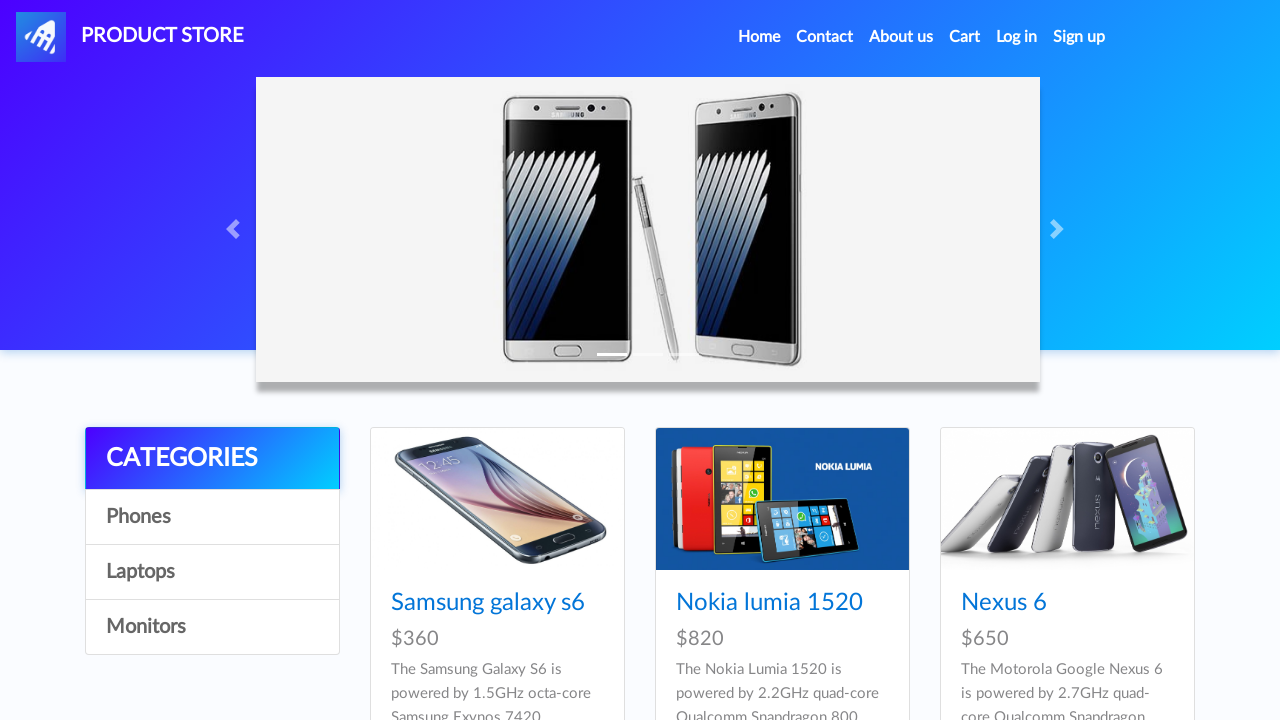

Cart navigation element located via XPath selector
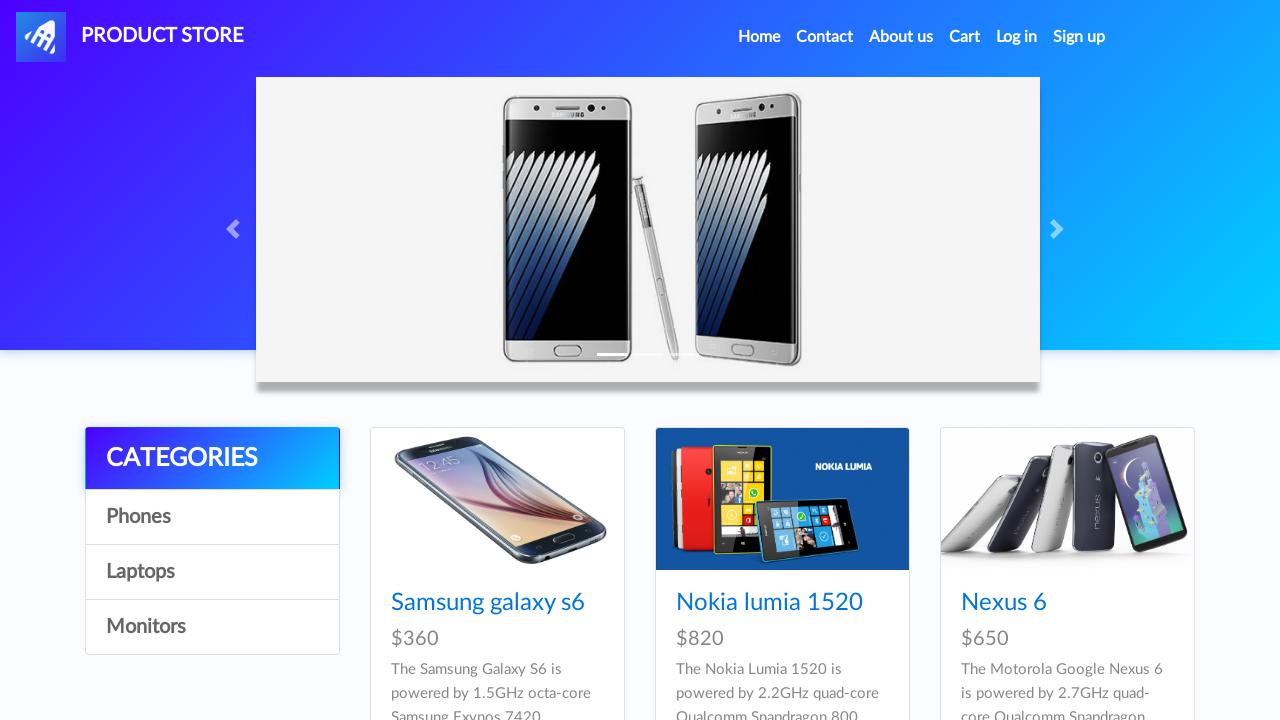

Contact navigation element located via XPath selector
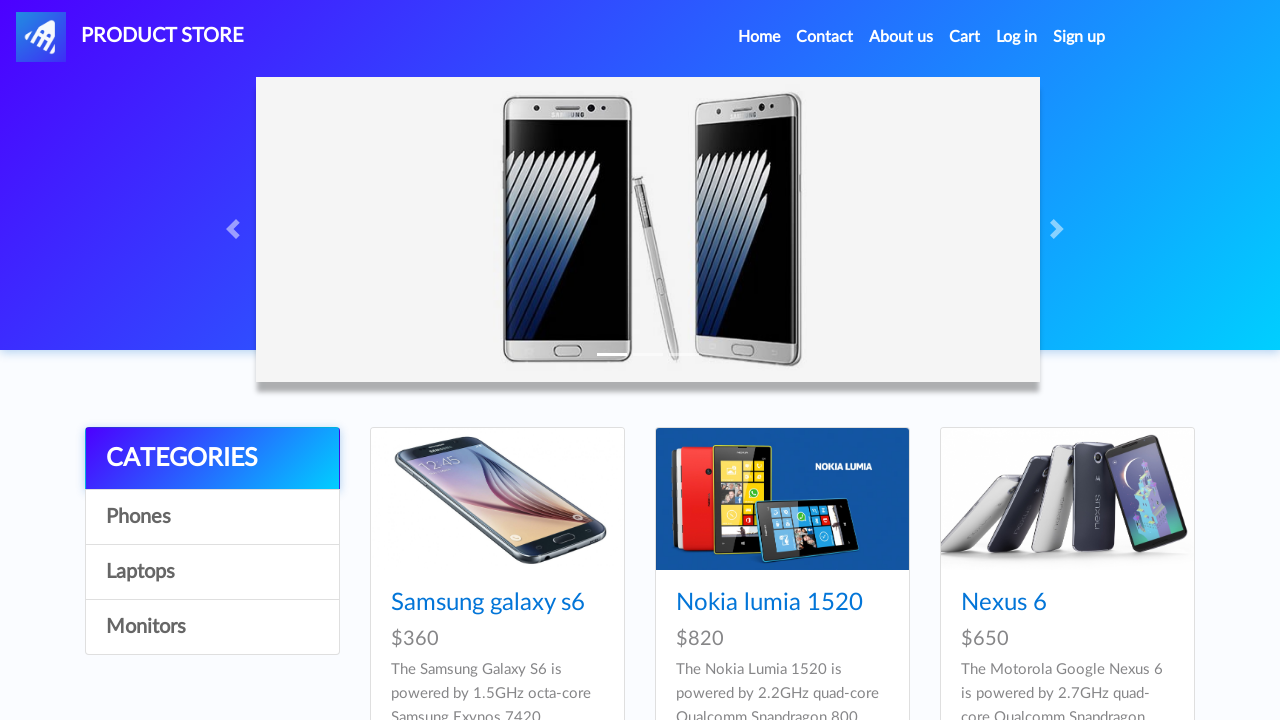

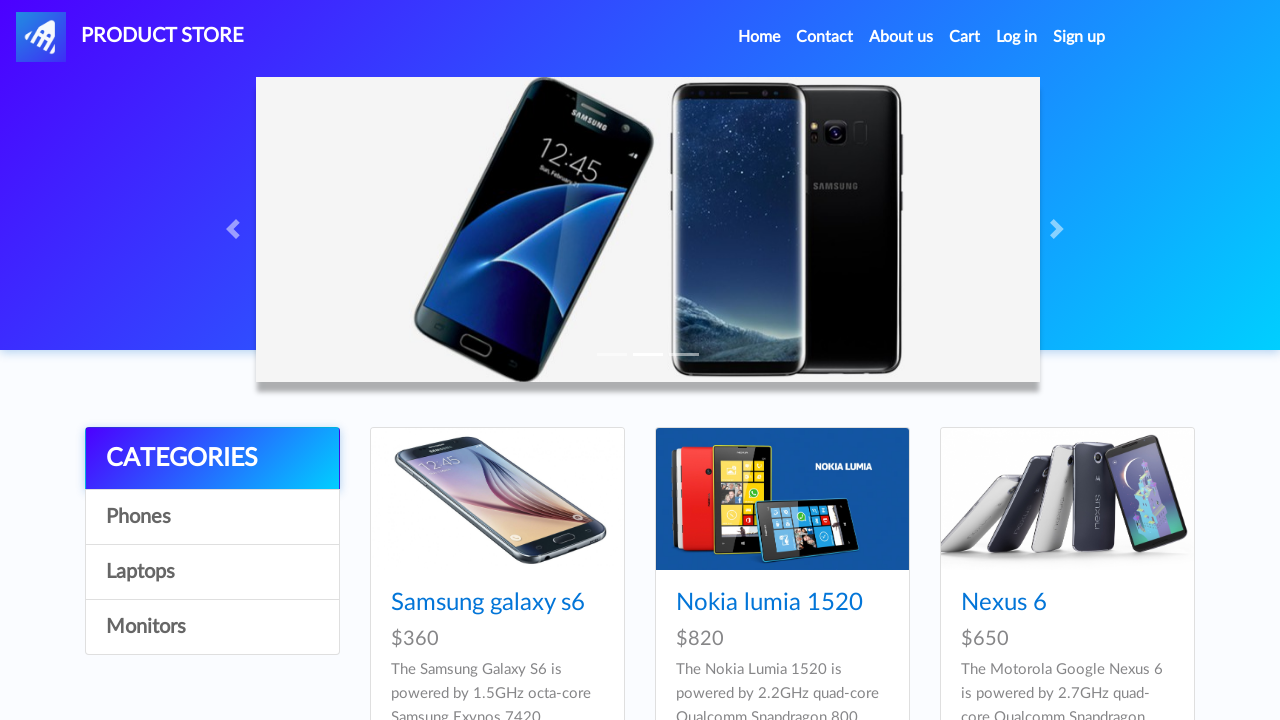